Tests form submission by filling name, email, current address, and permanent address fields, then clicking submit

Starting URL: https://demoqa.com/text-box

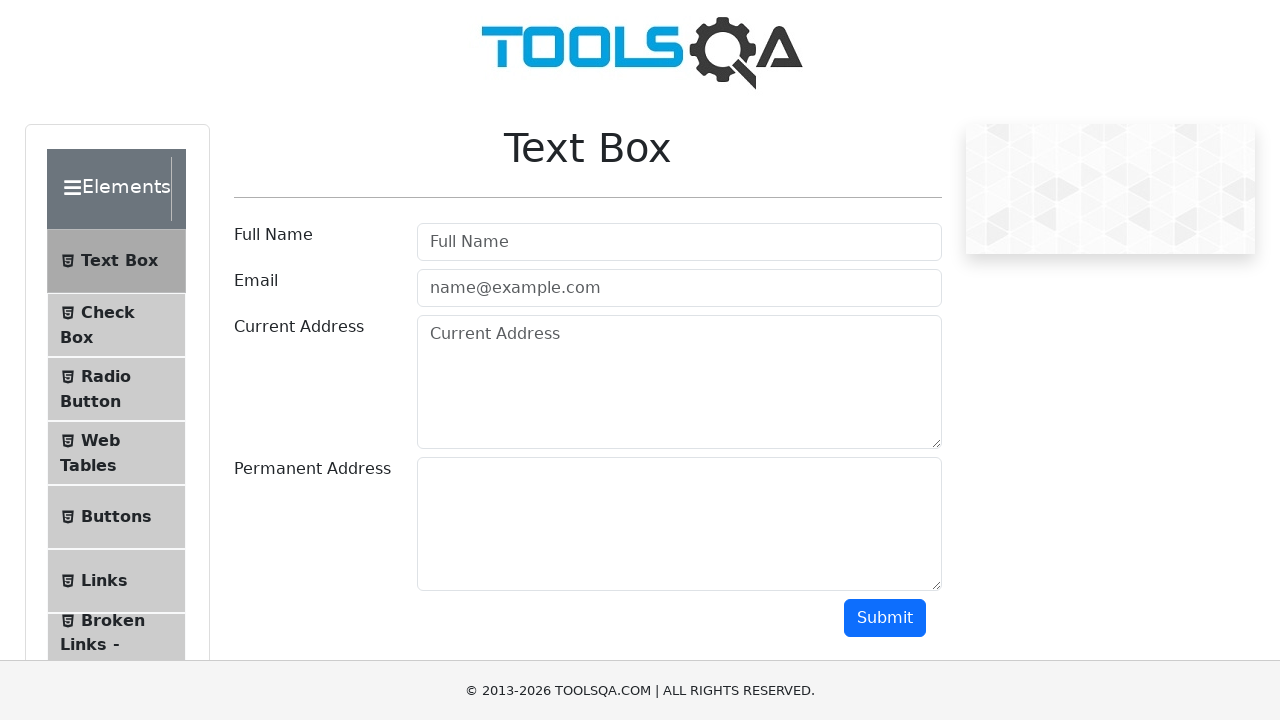

Filled full name field with 'First Last' on #userName
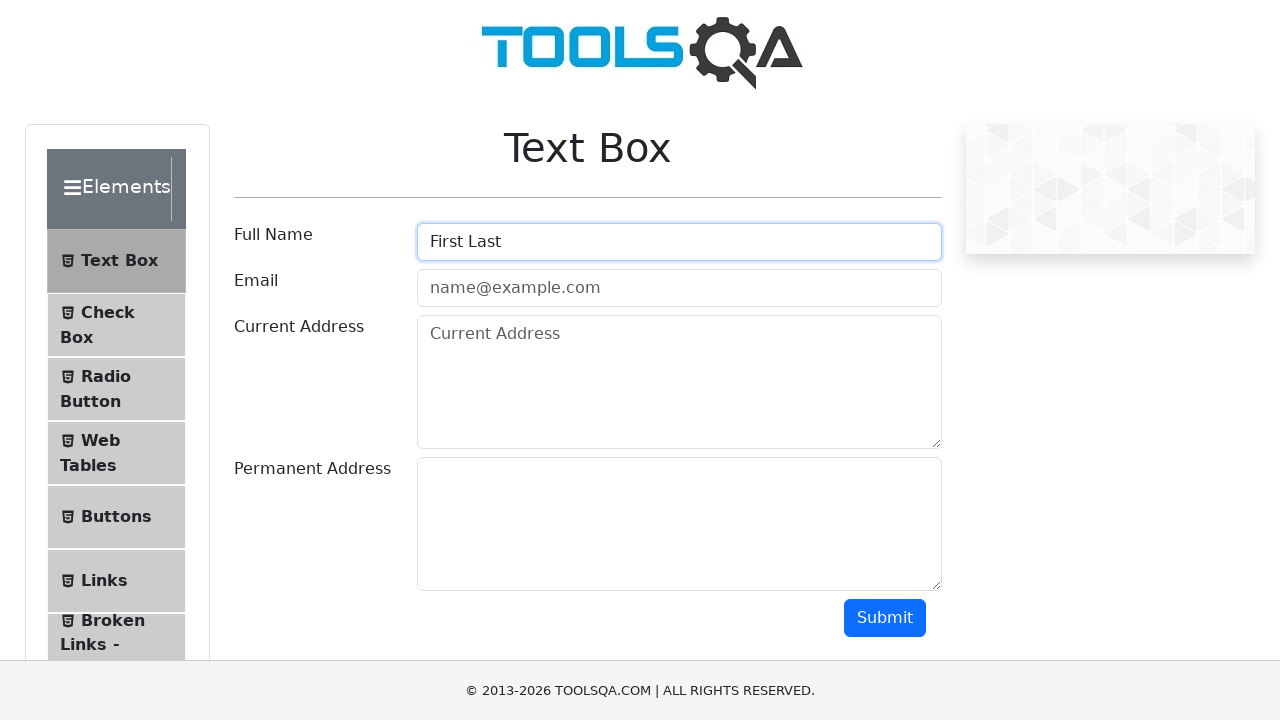

Filled email field with 'testuser2024@gmail.com' on #userEmail
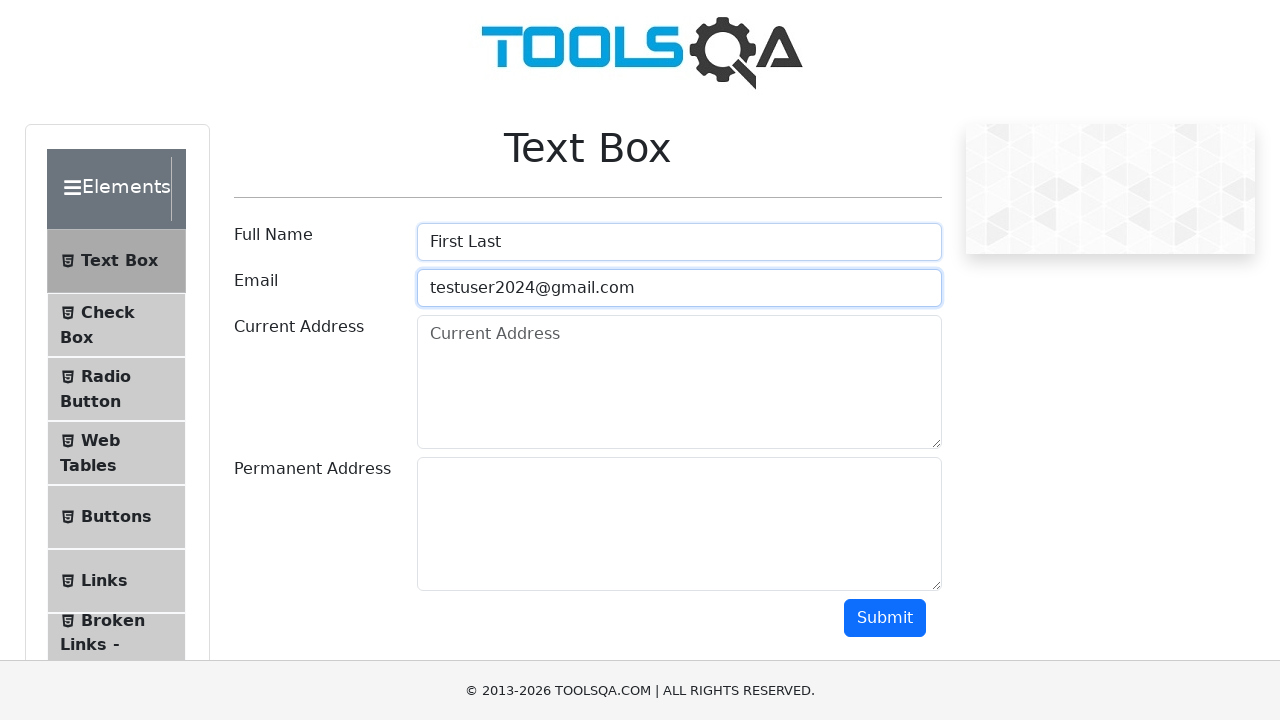

Filled current address field with '2023 New Year St, NY' on #currentAddress
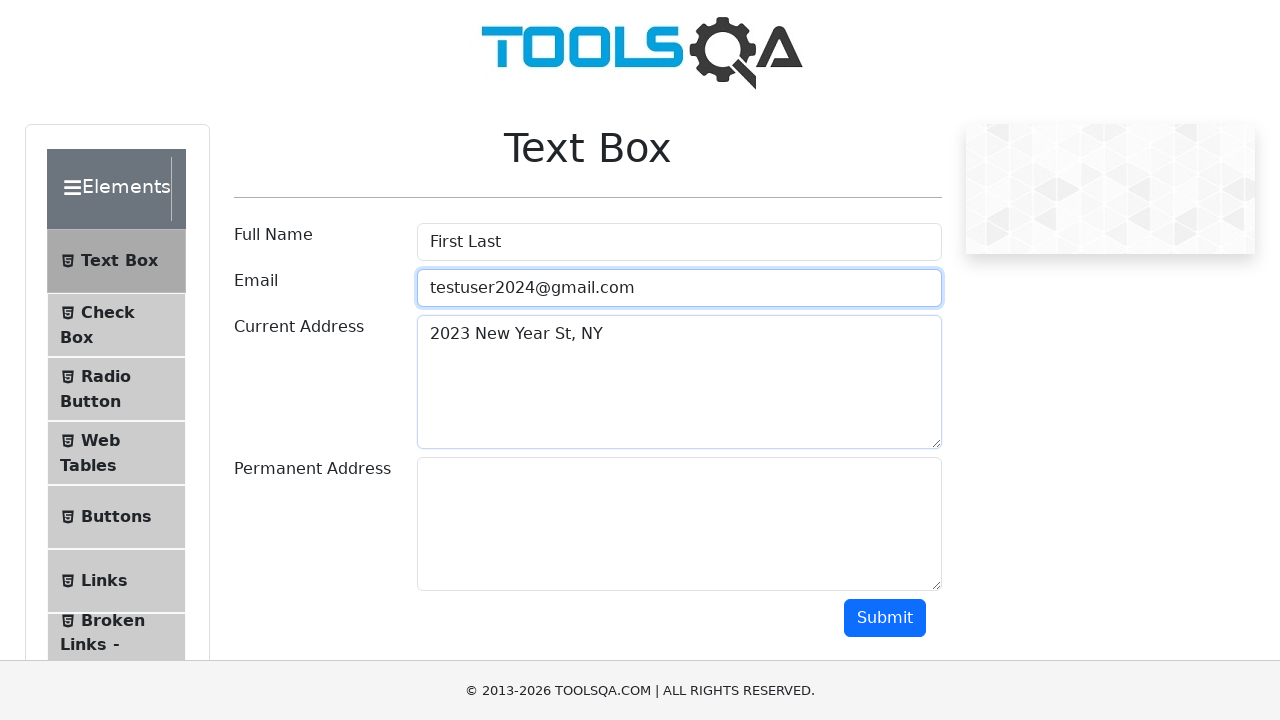

Filled permanent address field with '2024 New Year St, NY' on #permanentAddress
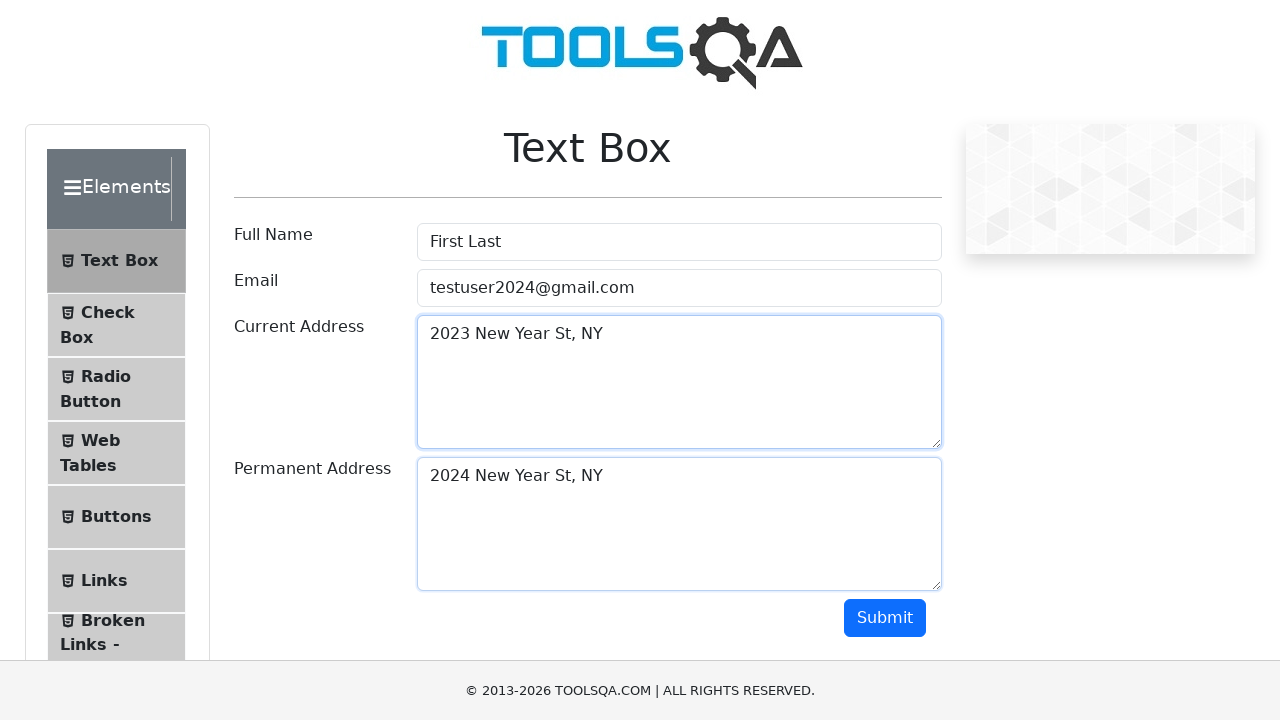

Clicked submit button to submit form at (885, 618) on #submit
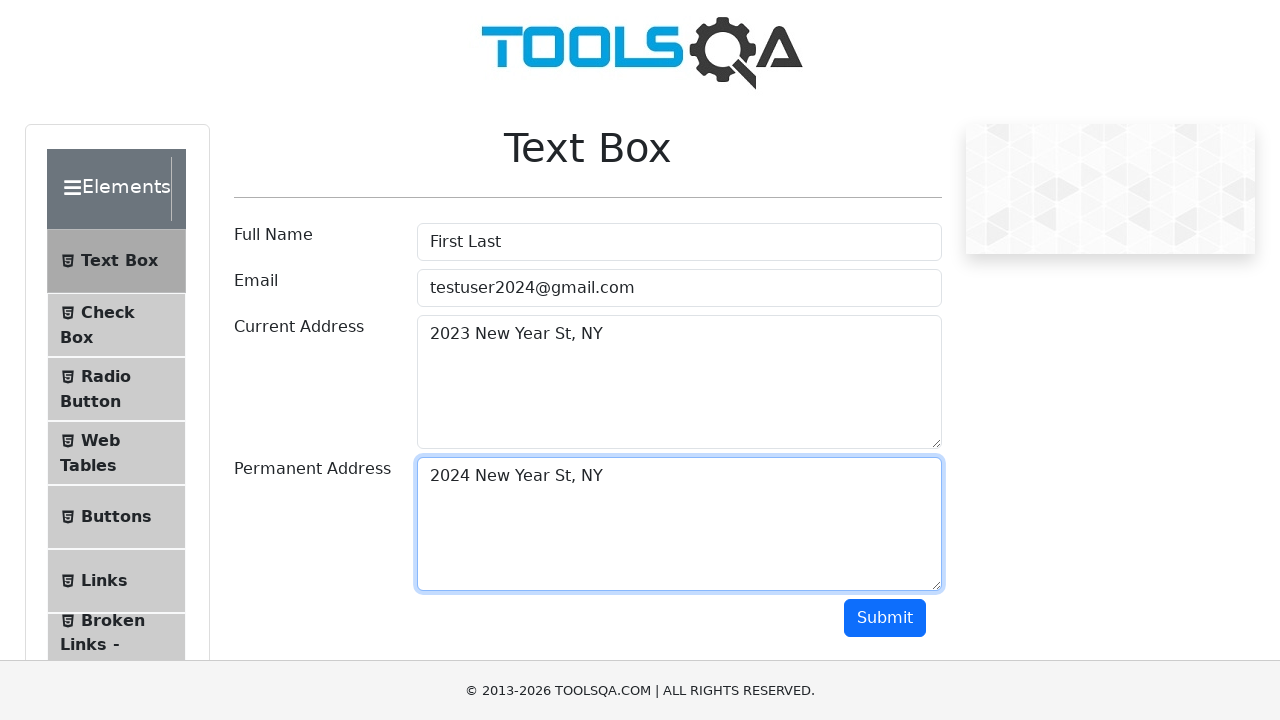

Form submission result appeared on page
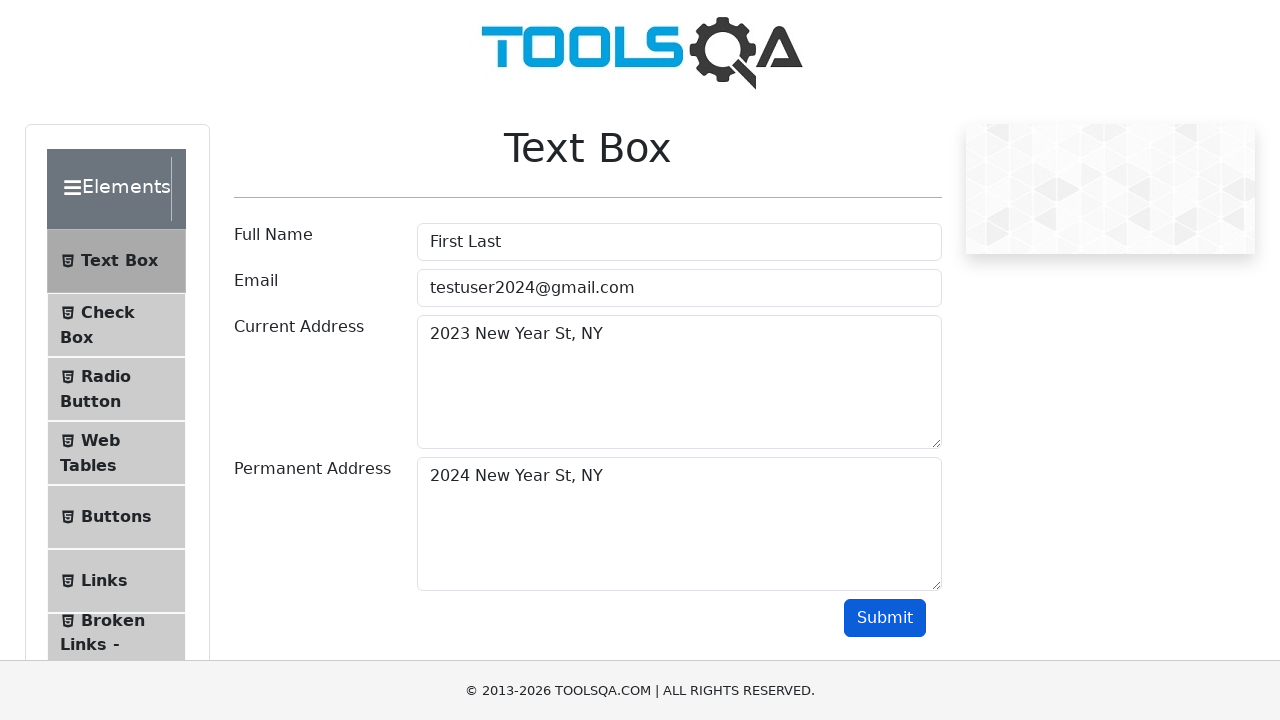

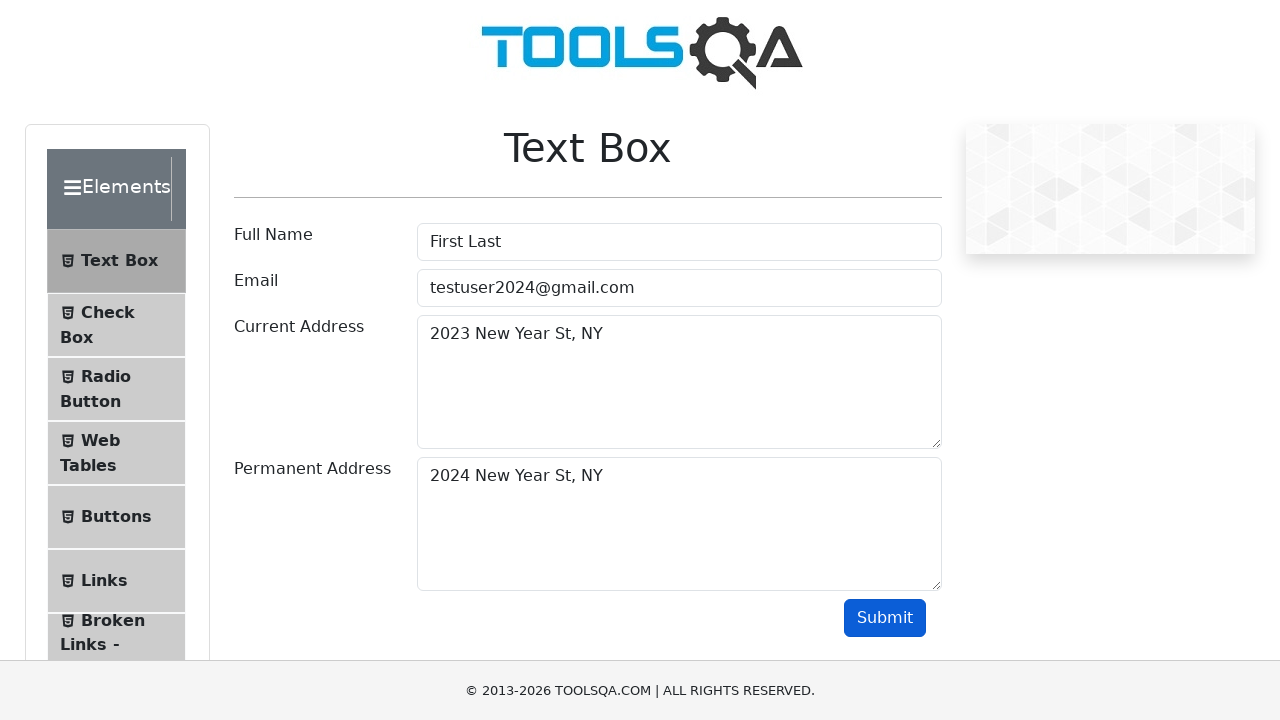